Tests load delay handling by navigating through the site and clicking a button that appears after a delay

Starting URL: http://www.uitestingplayground.com/loaddelay

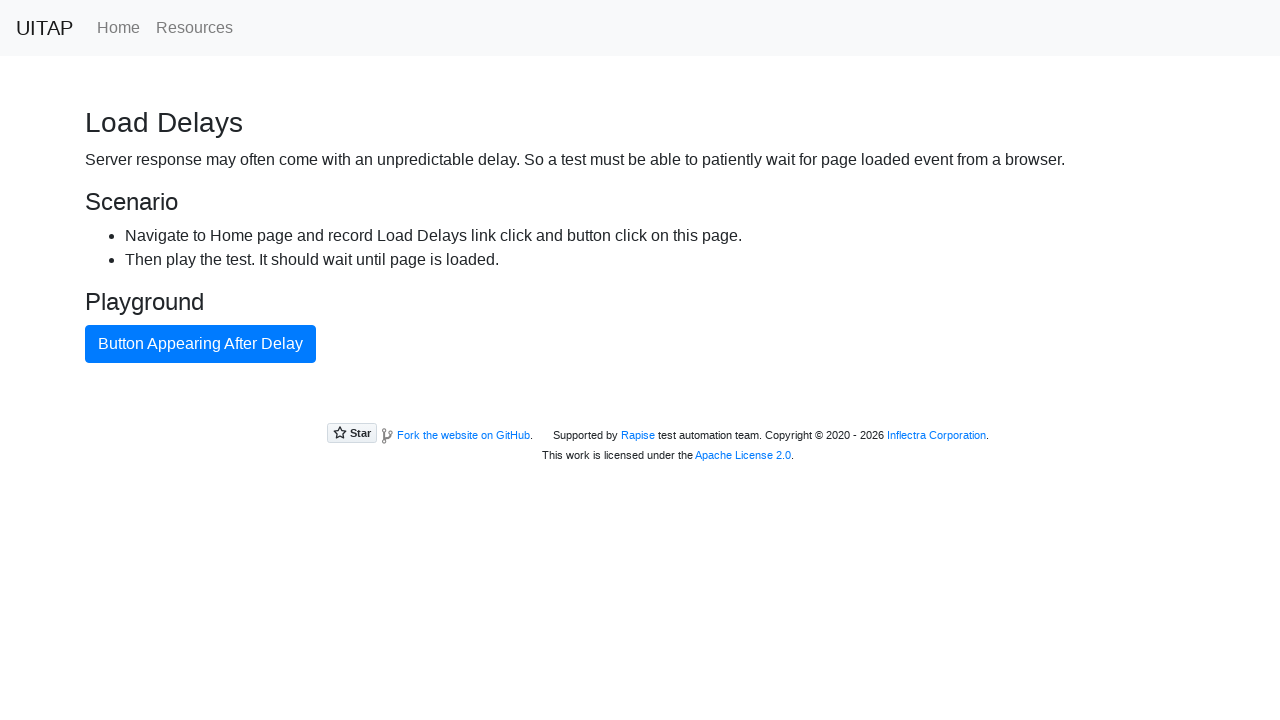

Clicked on Home page link at (118, 28) on .nav-link[href='/home']
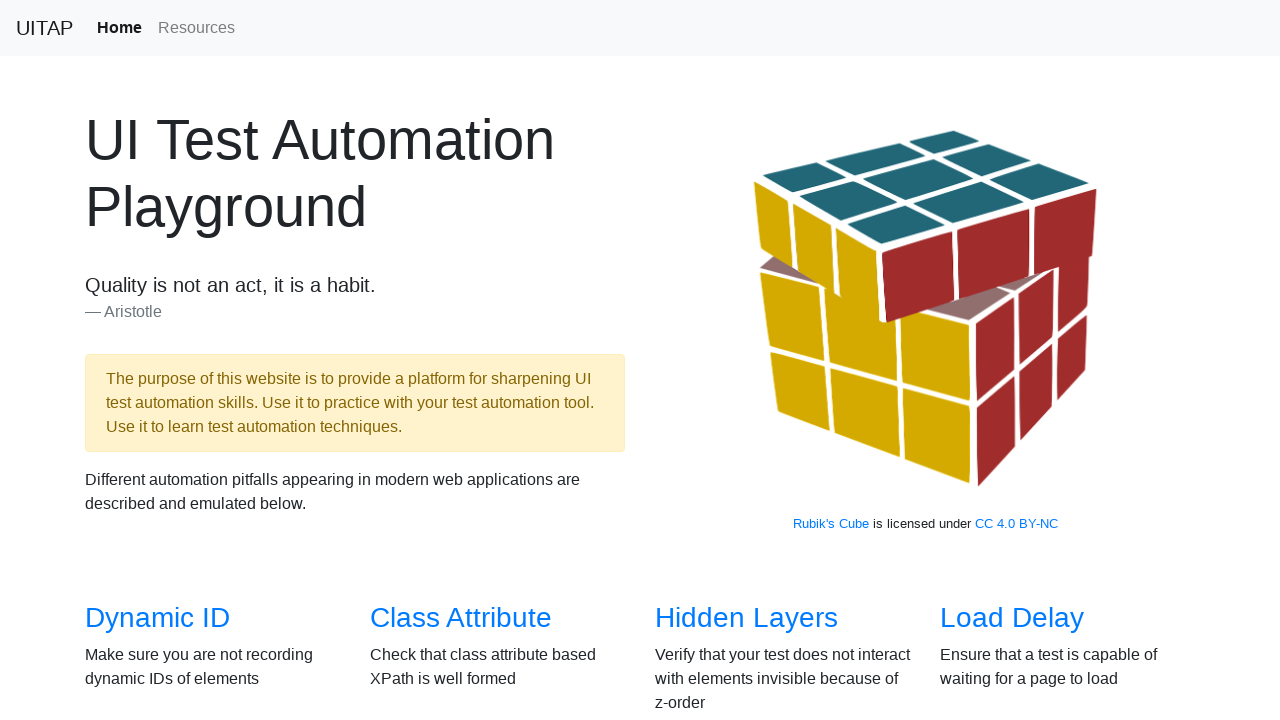

Clicked on Load Delays link at (1012, 618) on a[href='/loaddelay']
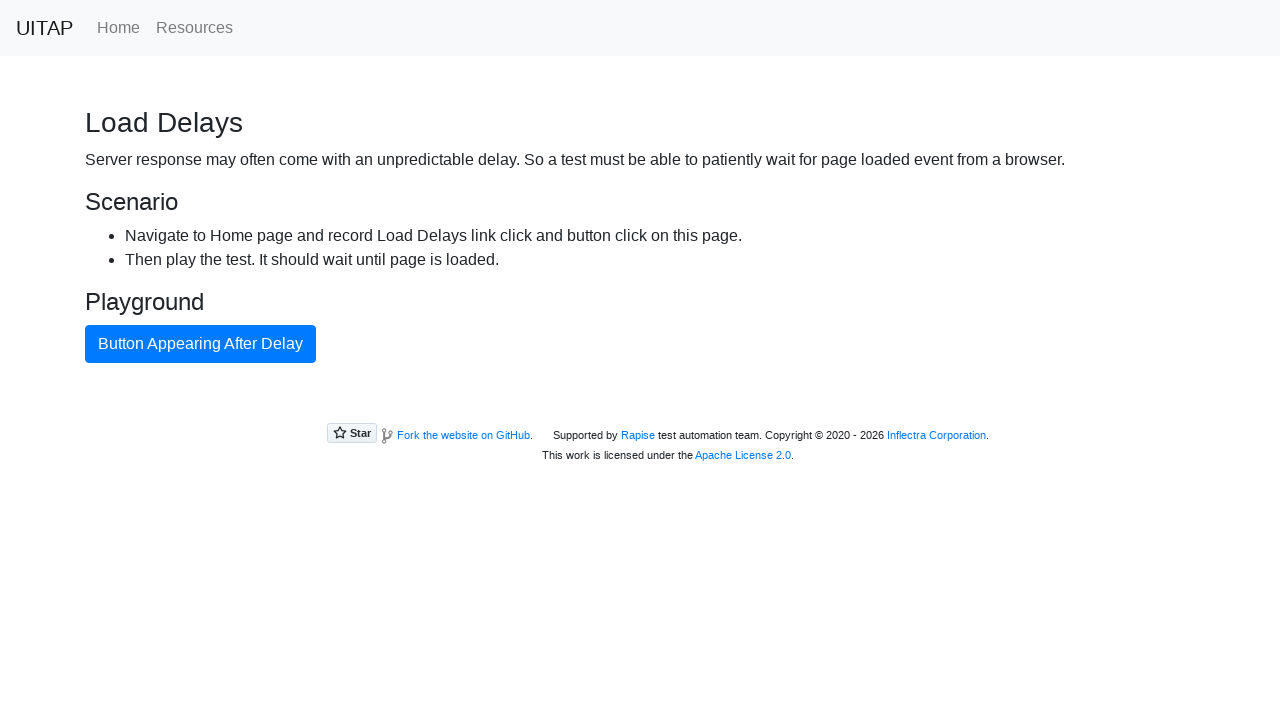

Waited for button to appear after load delay
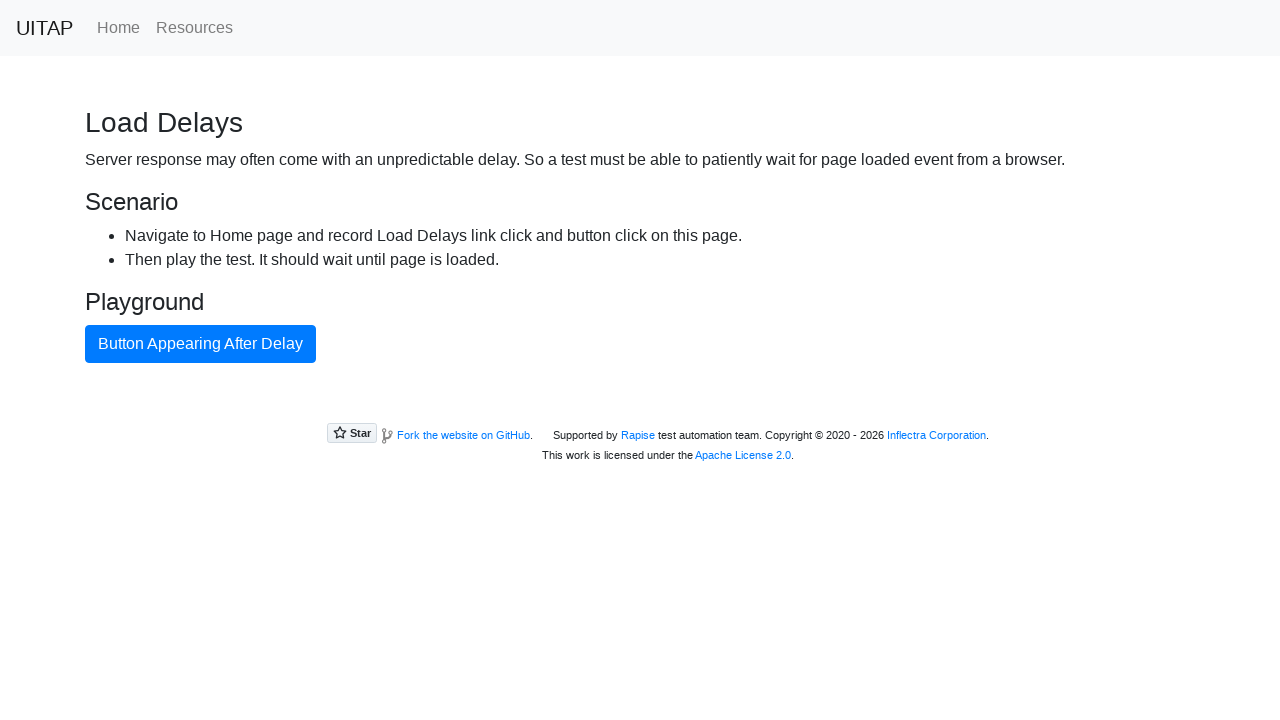

Clicked the primary button at (200, 344) on .btn-primary
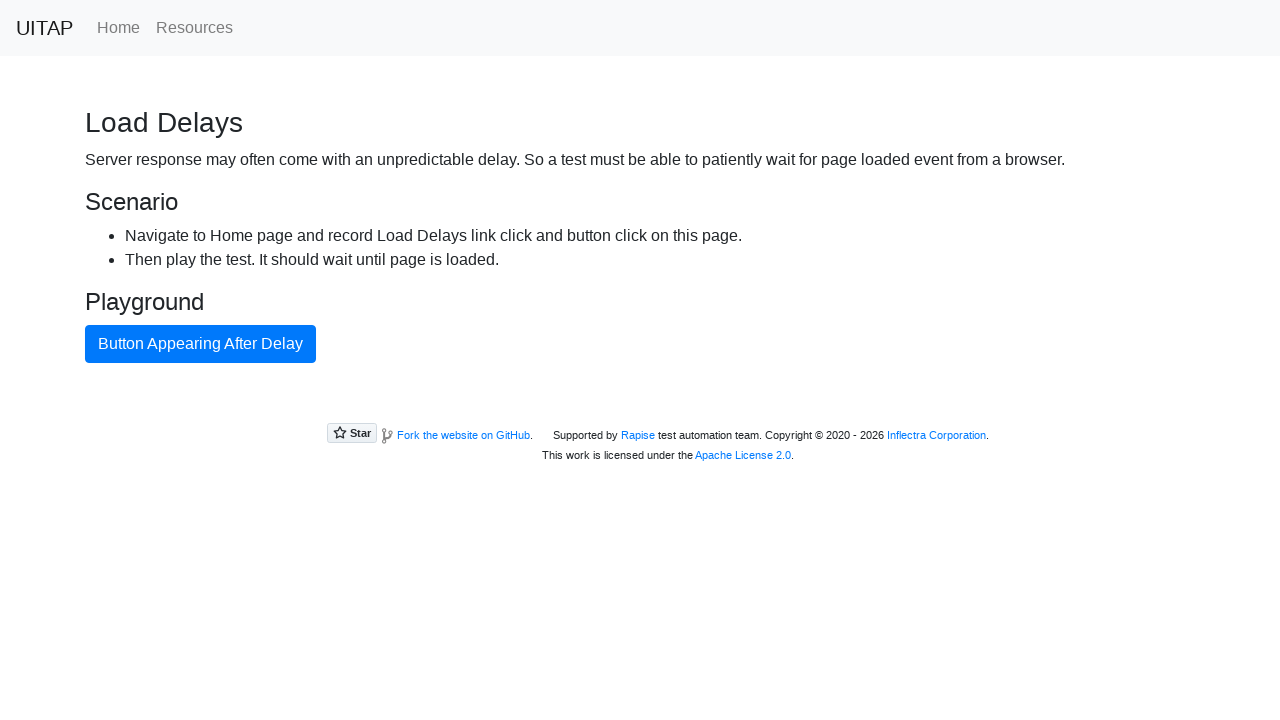

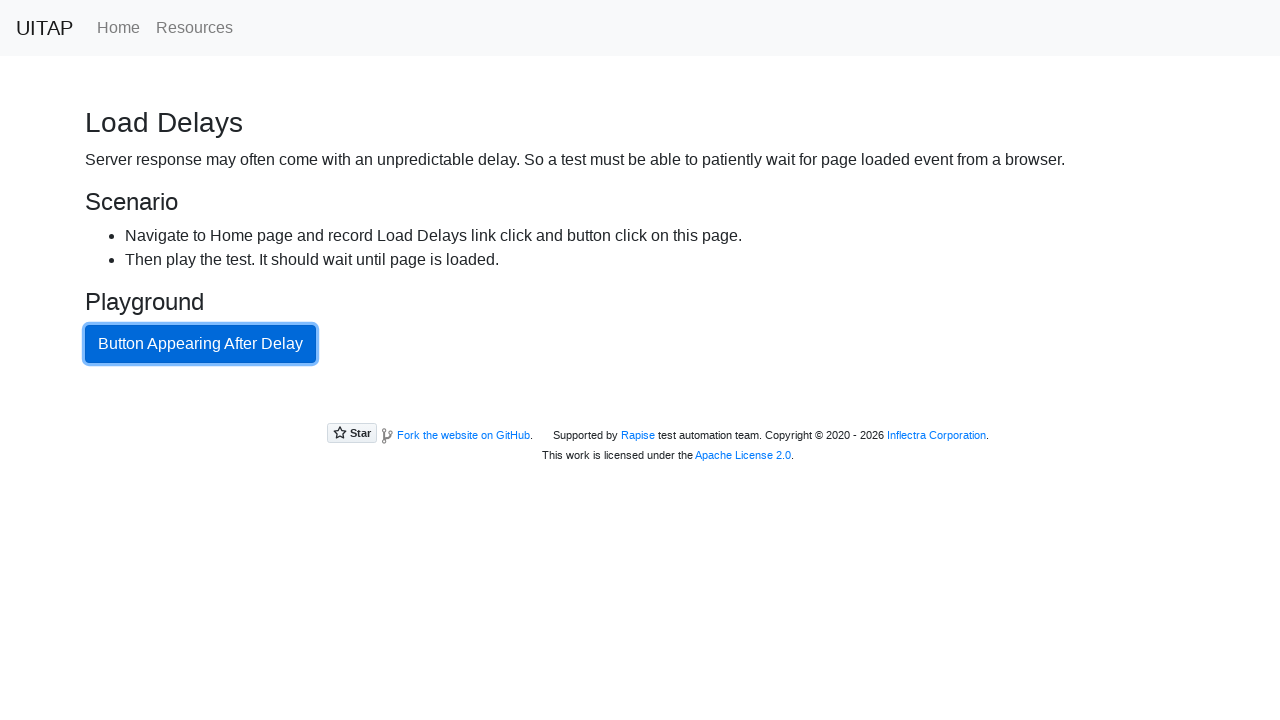